Tests user card class modifications by clicking premium upgrade and expire buttons, verifying the card receives both "premium" and "expired" classes.

Starting URL: https://osstep.github.io/assertion_tohaveclass

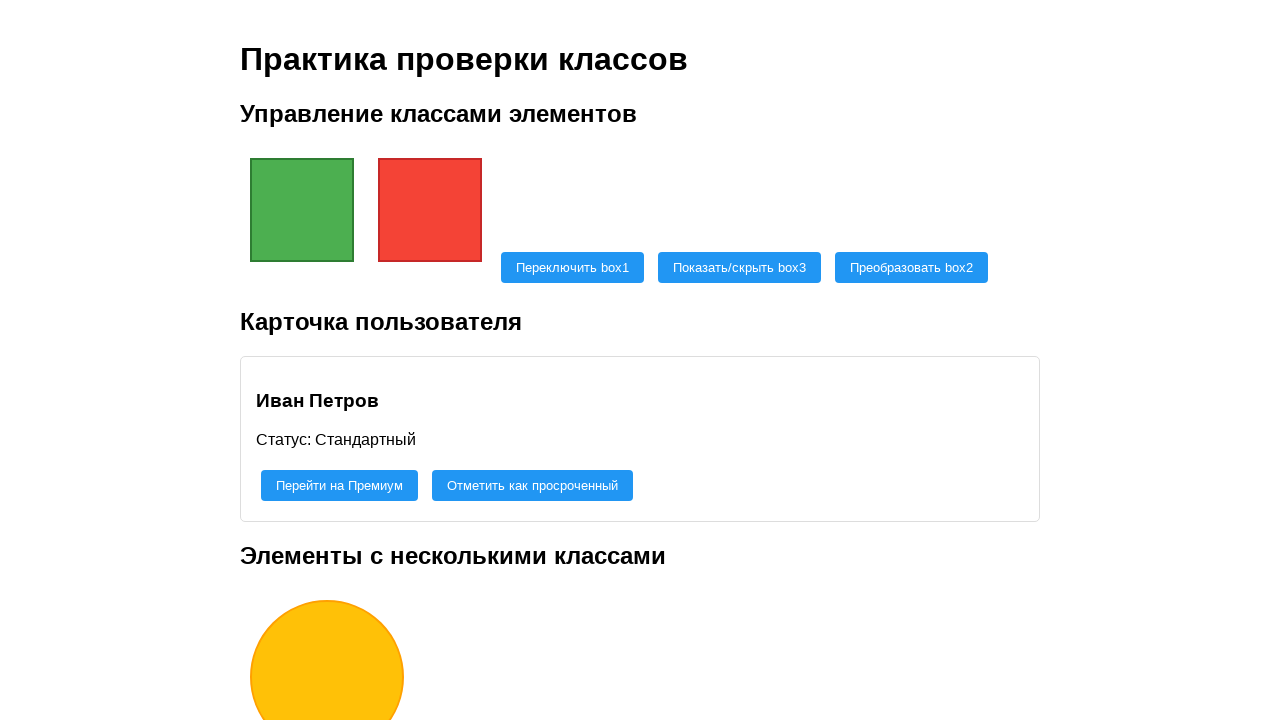

Located user card element with id 'user-card'
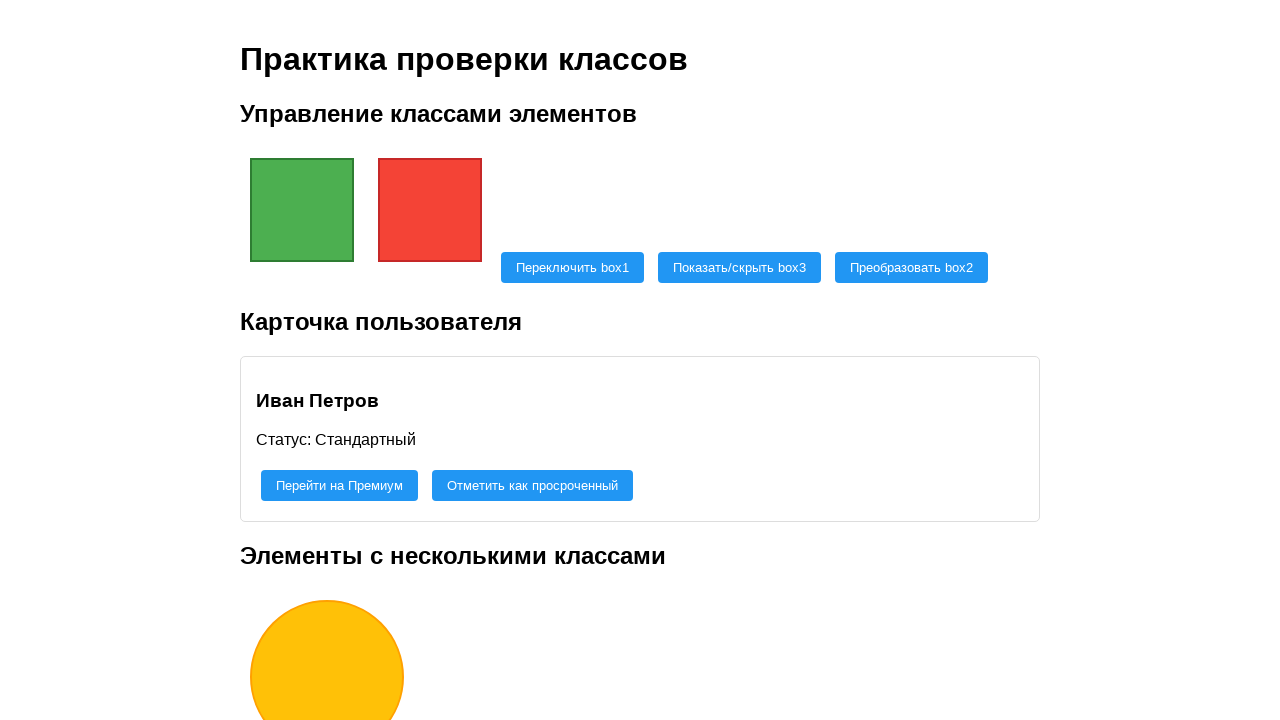

Located premium upgrade button with id 'upgrade-user'
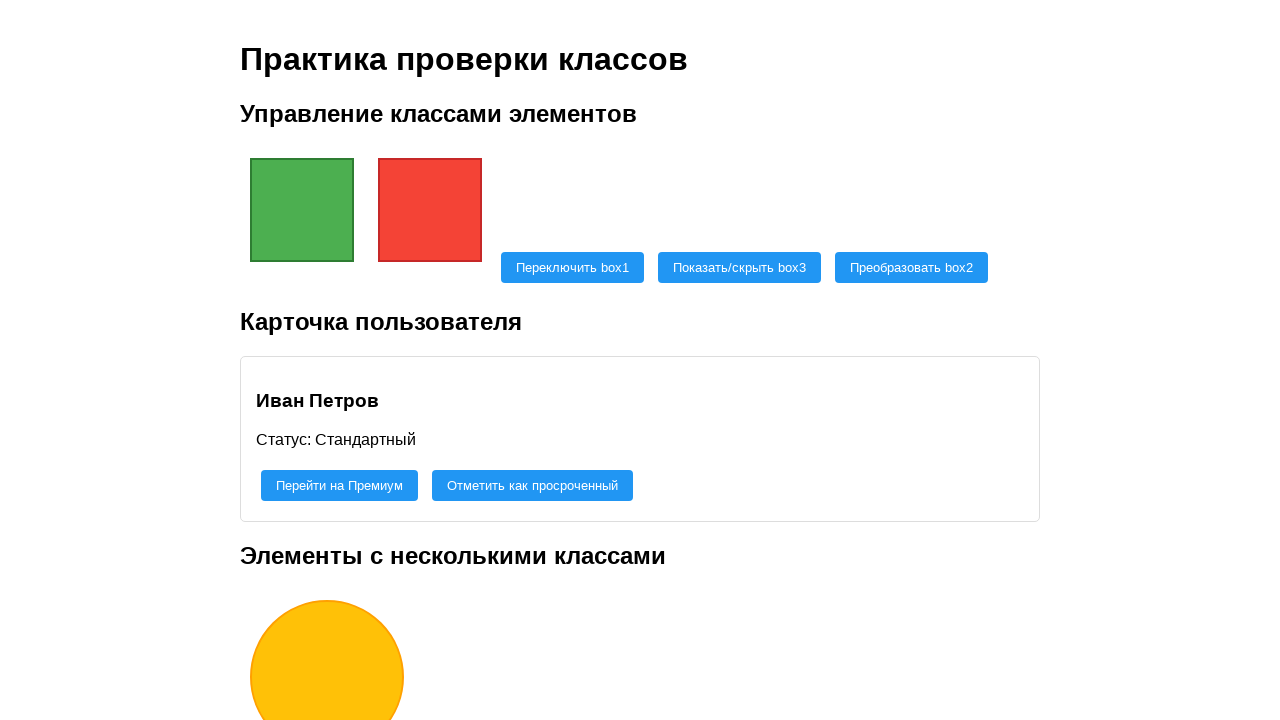

Located expire button with id 'expire-user'
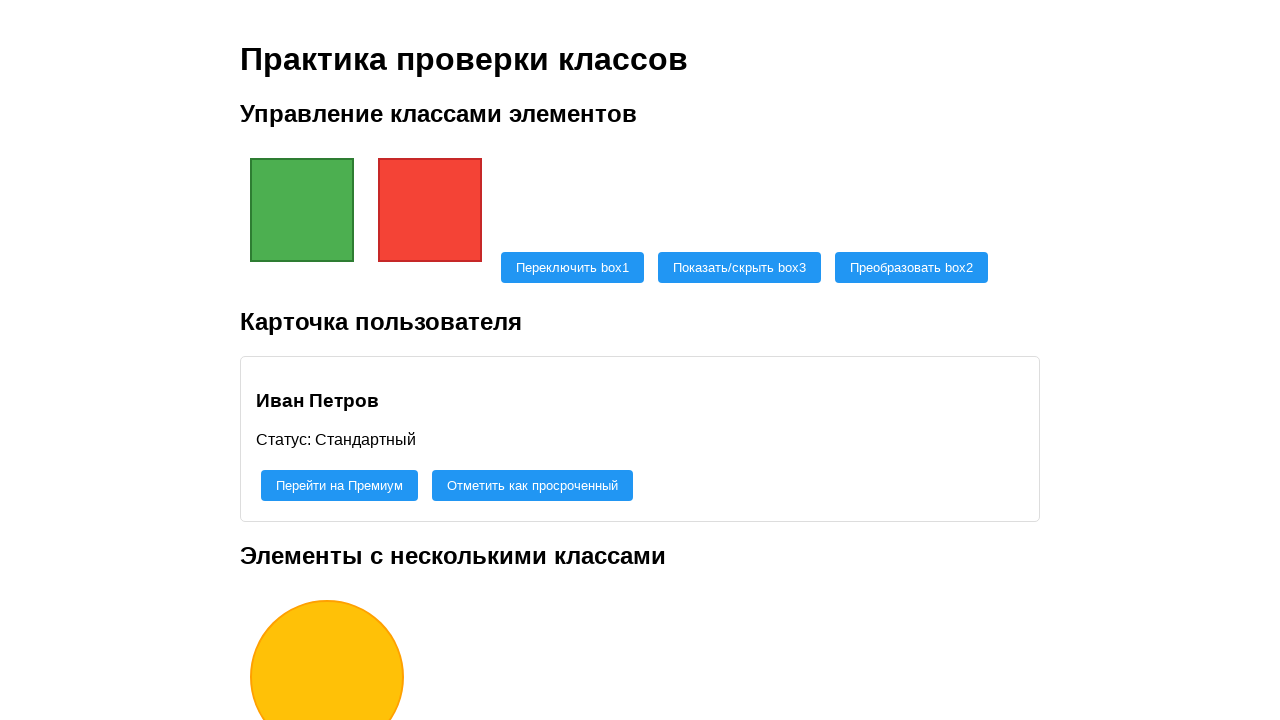

Verified user card does not have 'premium' class initially
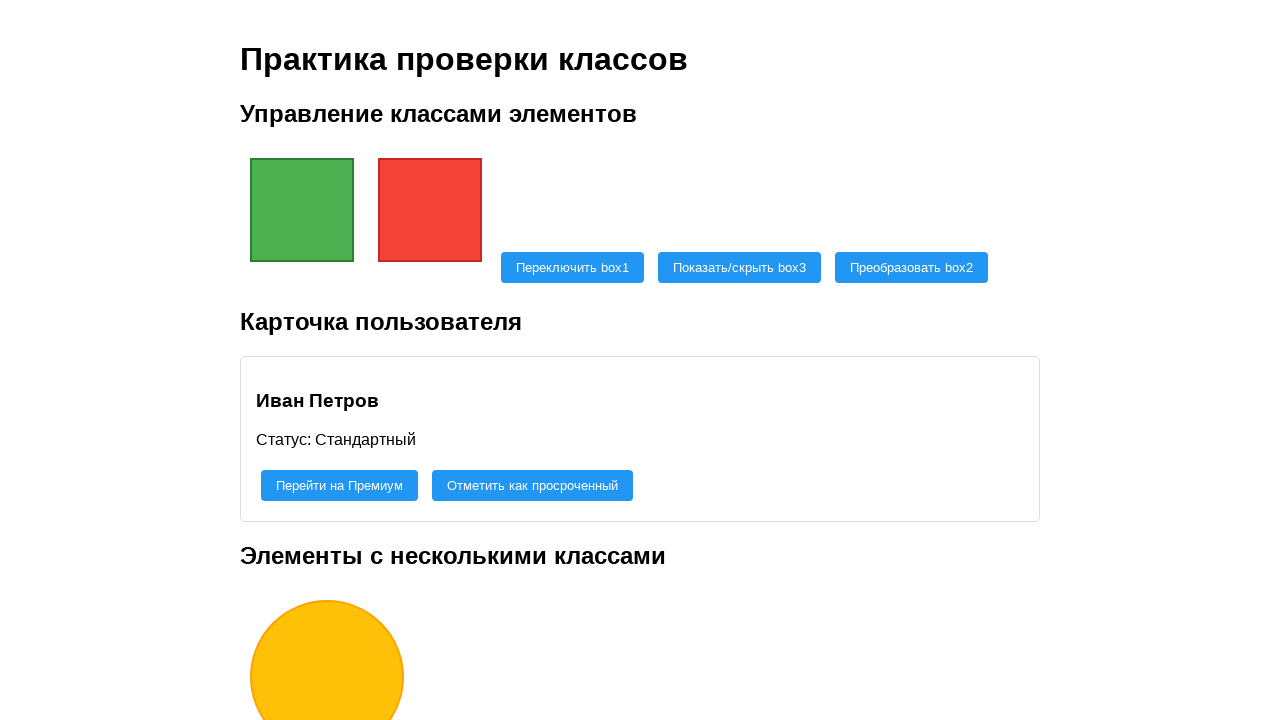

Clicked premium upgrade button at (340, 486) on #upgrade-user
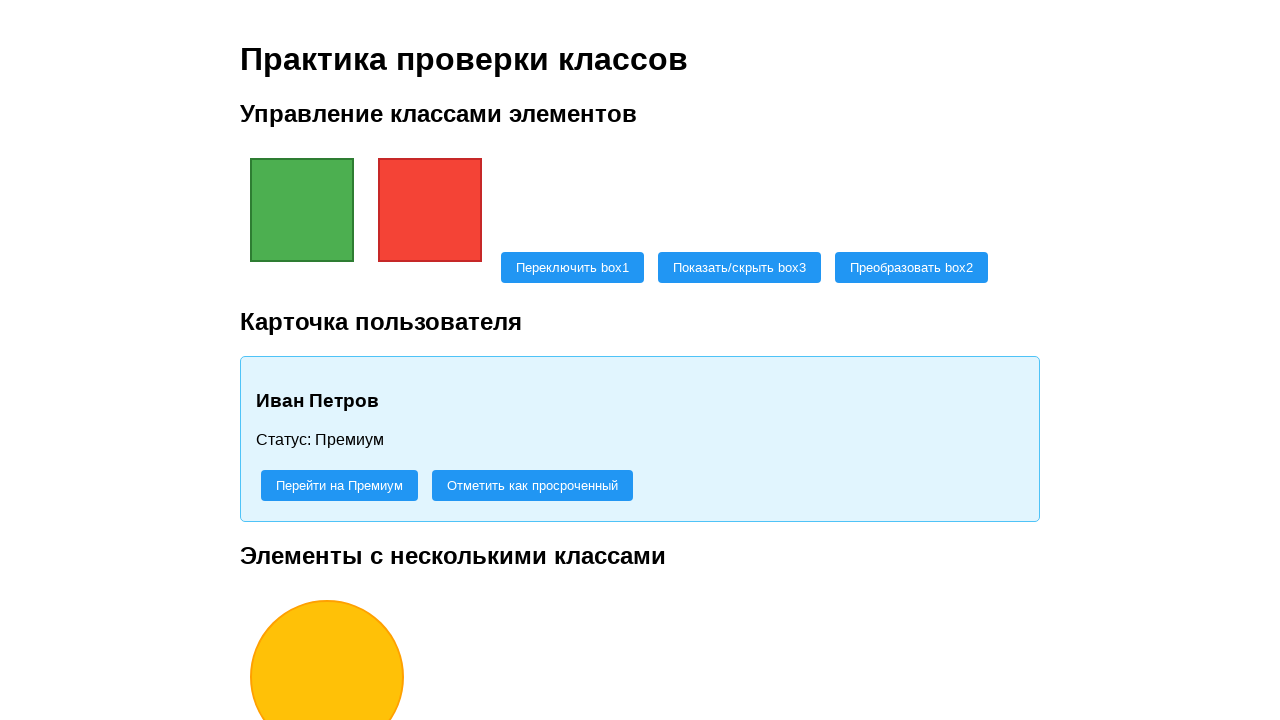

Verified user card now has 'premium' class
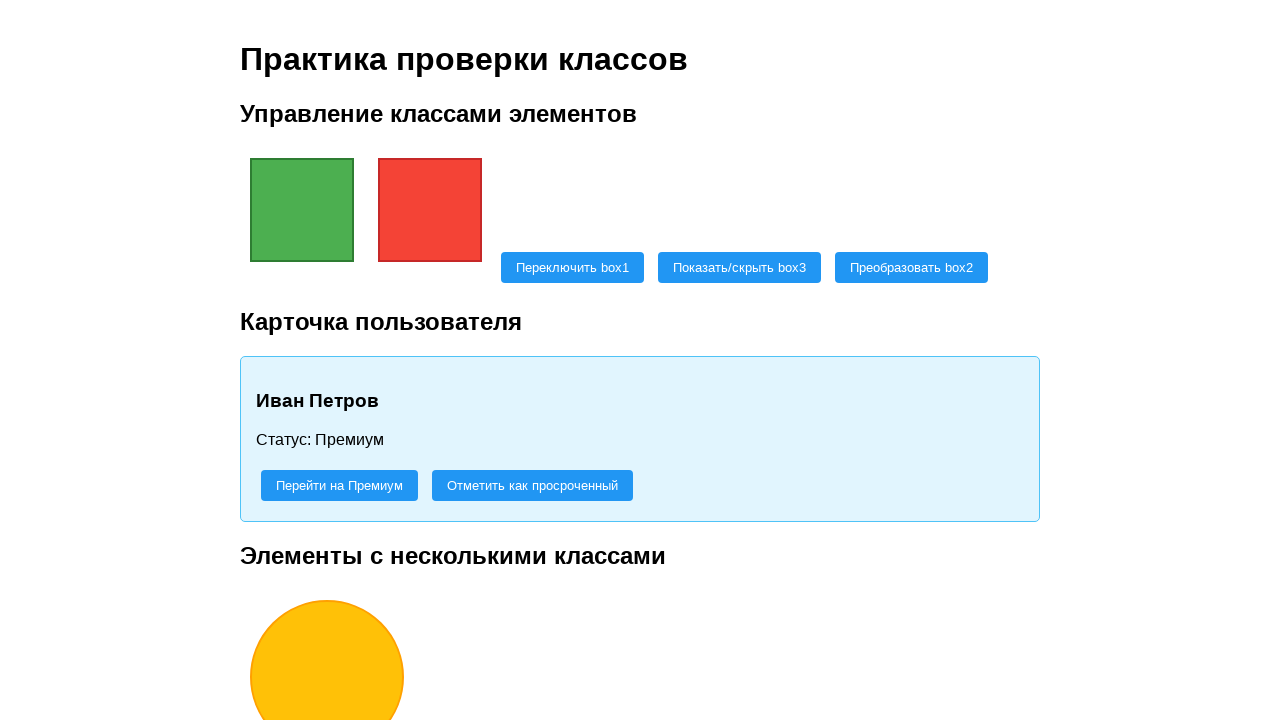

Clicked expire button at (532, 486) on #expire-user
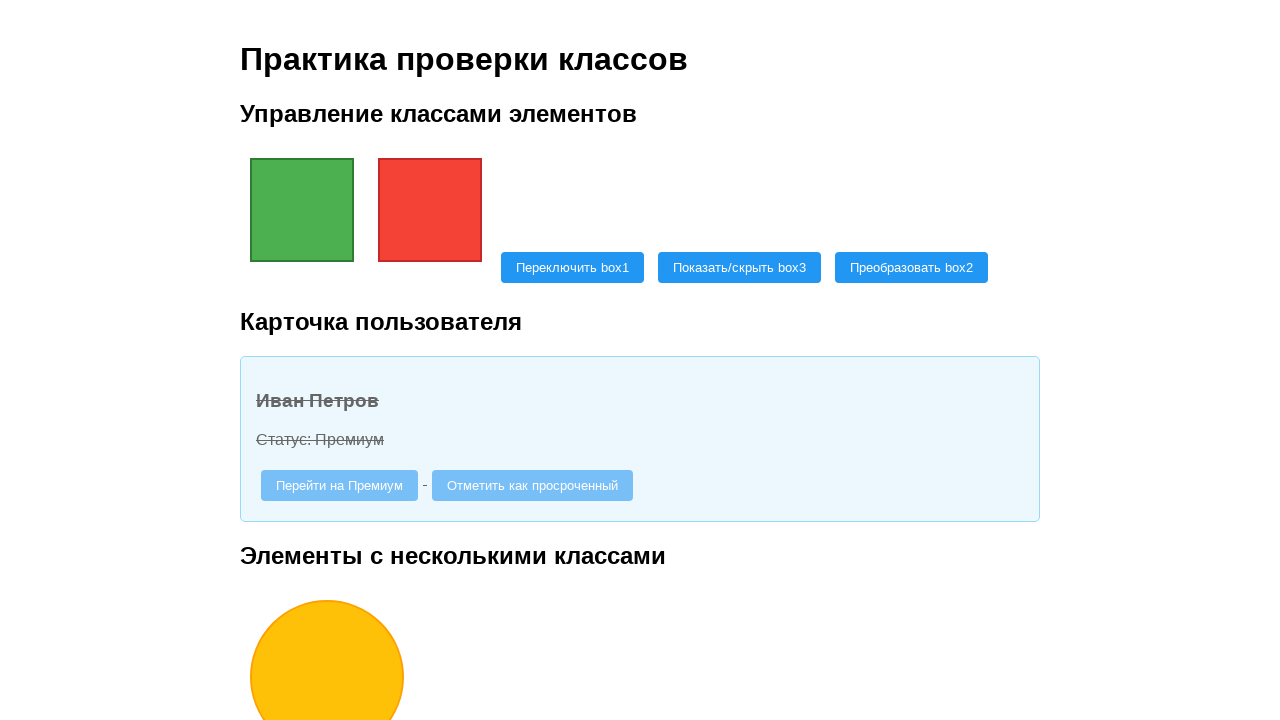

Verified user card has both 'premium' and 'expired' classes
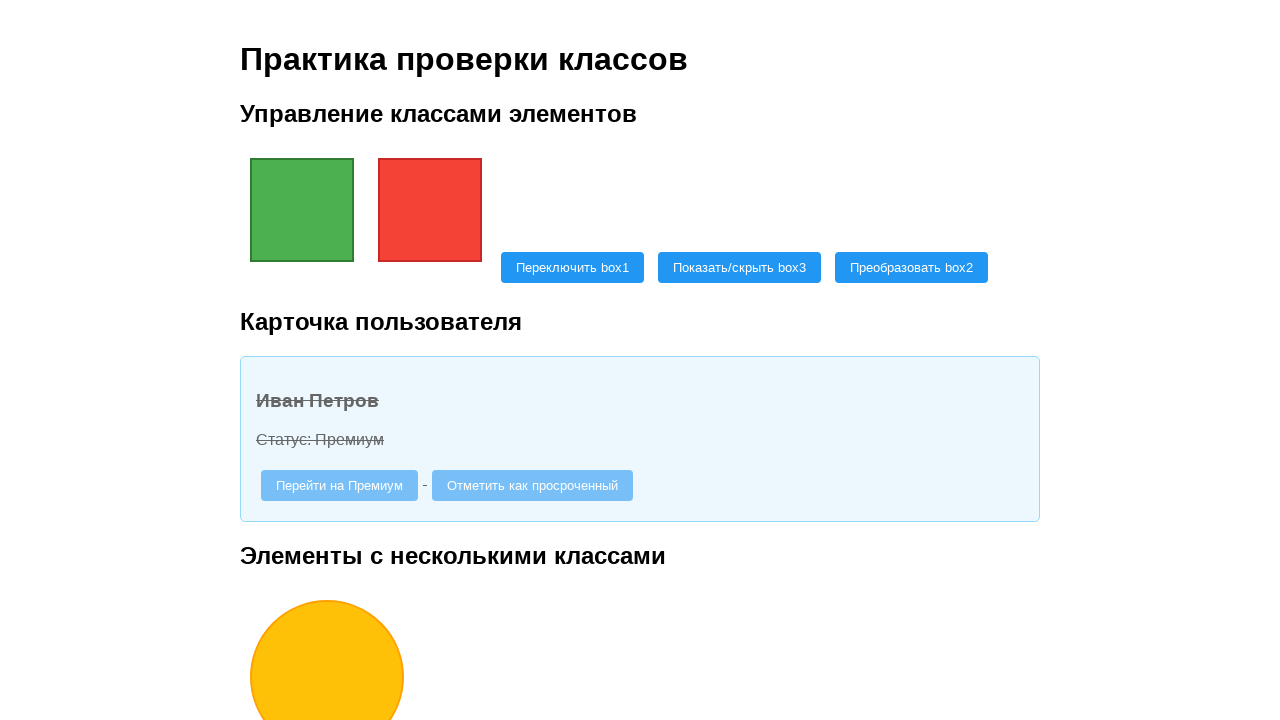

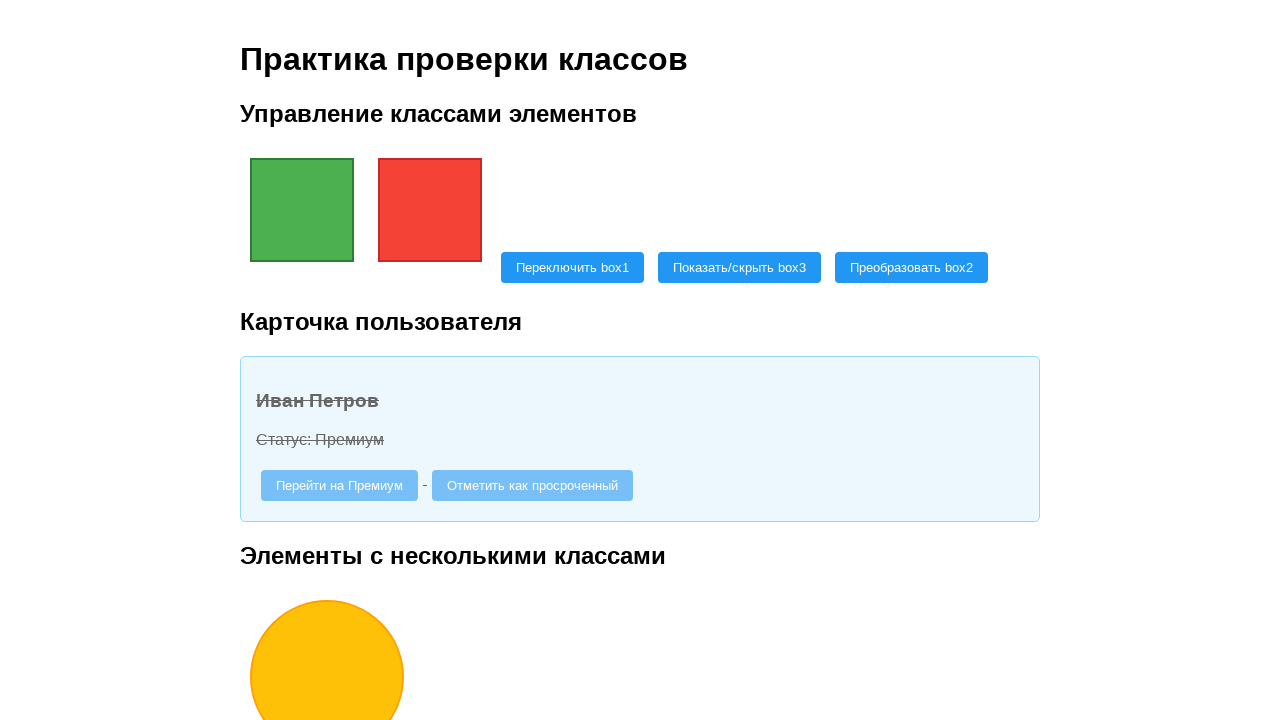